Tests that clicking Clear completed removes completed items from the list

Starting URL: https://demo.playwright.dev/todomvc

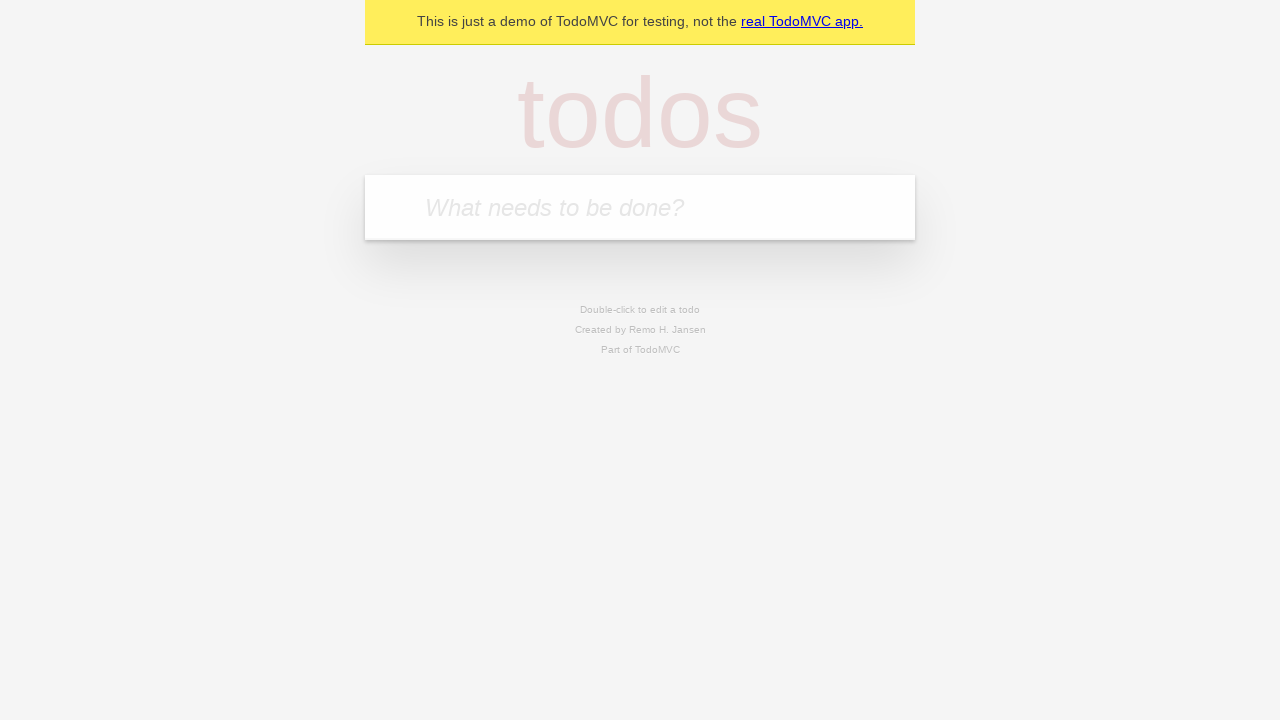

Filled first todo item with 'buy some cheese' on .new-todo
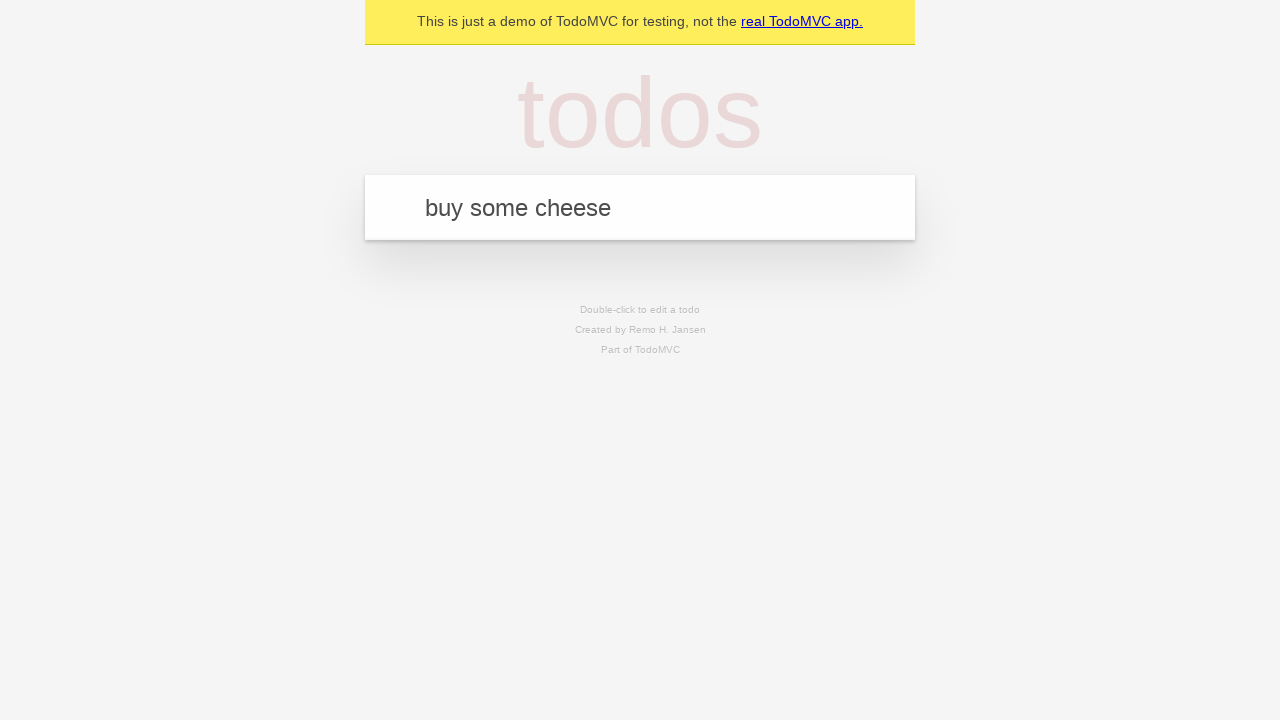

Added first todo item to the list on .new-todo
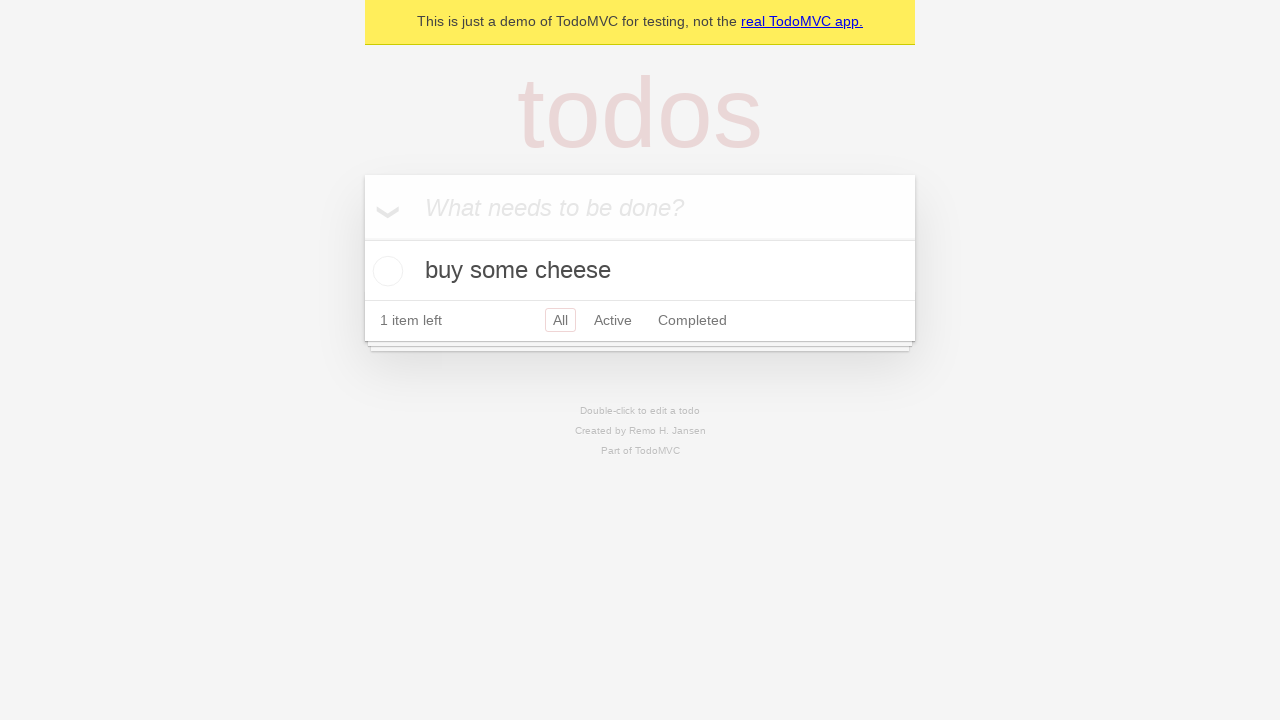

Filled second todo item with 'feed the cat' on .new-todo
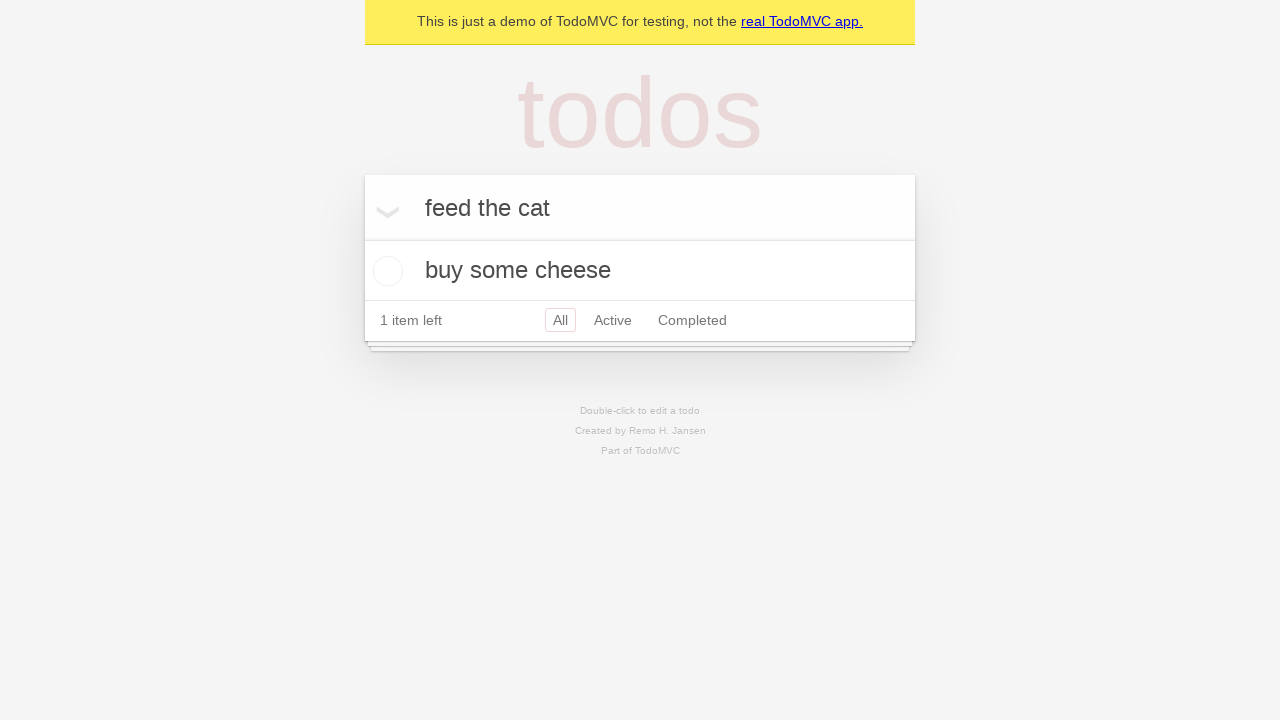

Added second todo item to the list on .new-todo
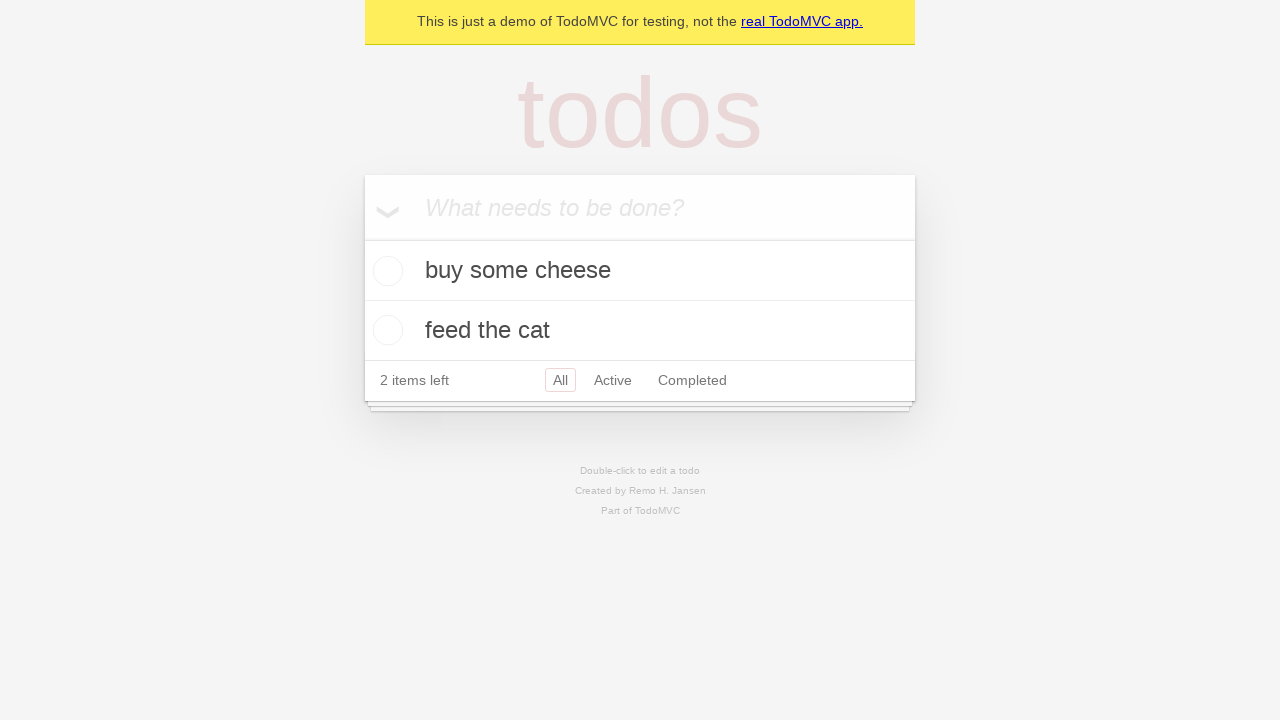

Filled third todo item with 'book a doctors appointment' on .new-todo
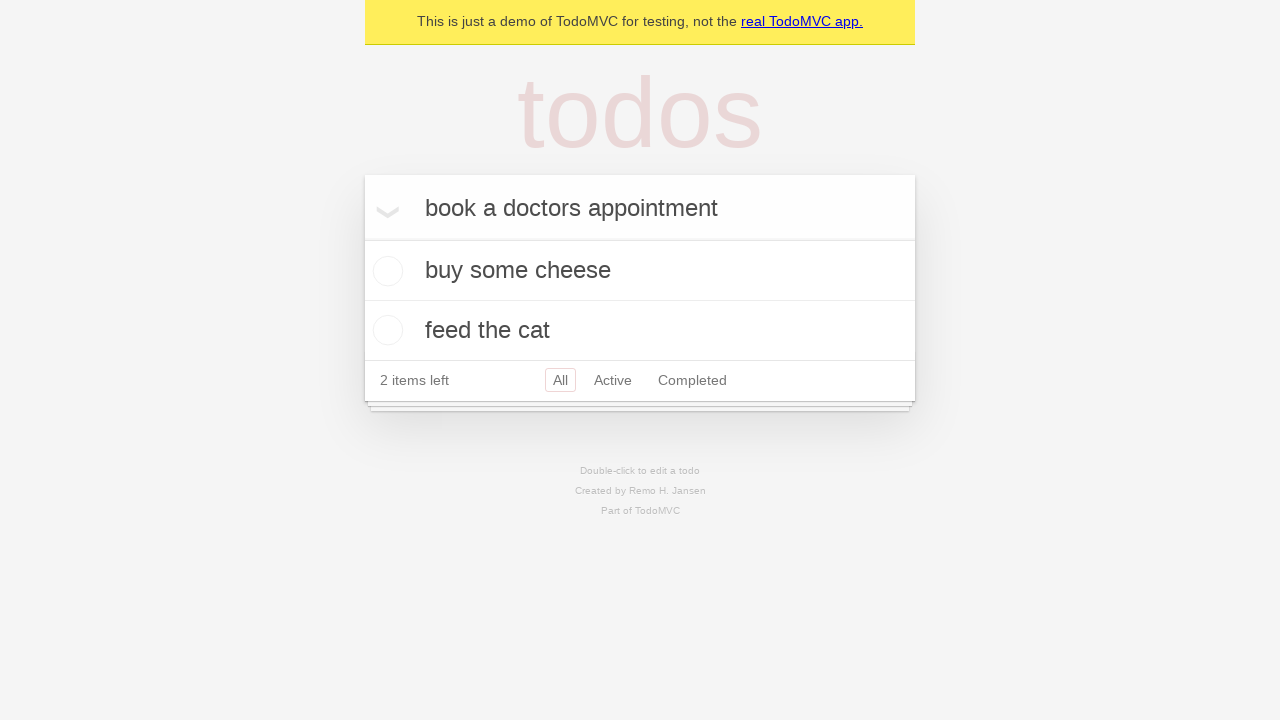

Added third todo item to the list on .new-todo
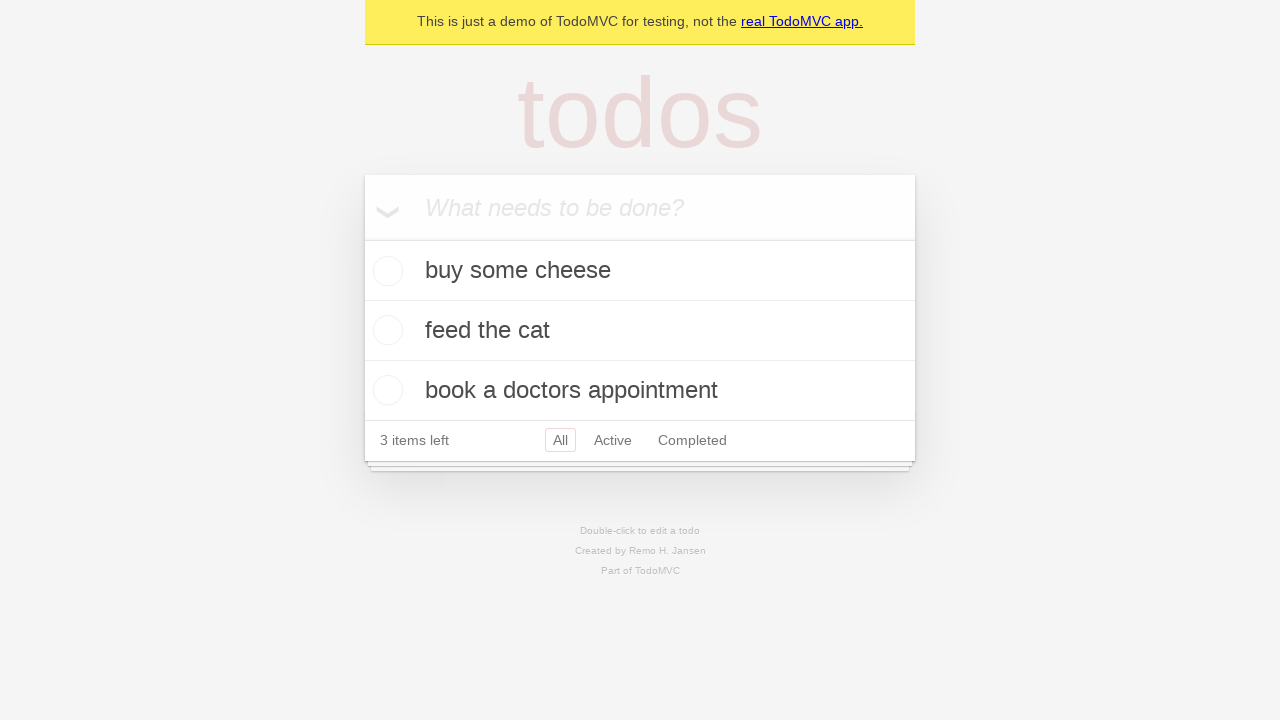

Marked second todo item as completed at (385, 330) on .todo-list li >> nth=1 >> .toggle
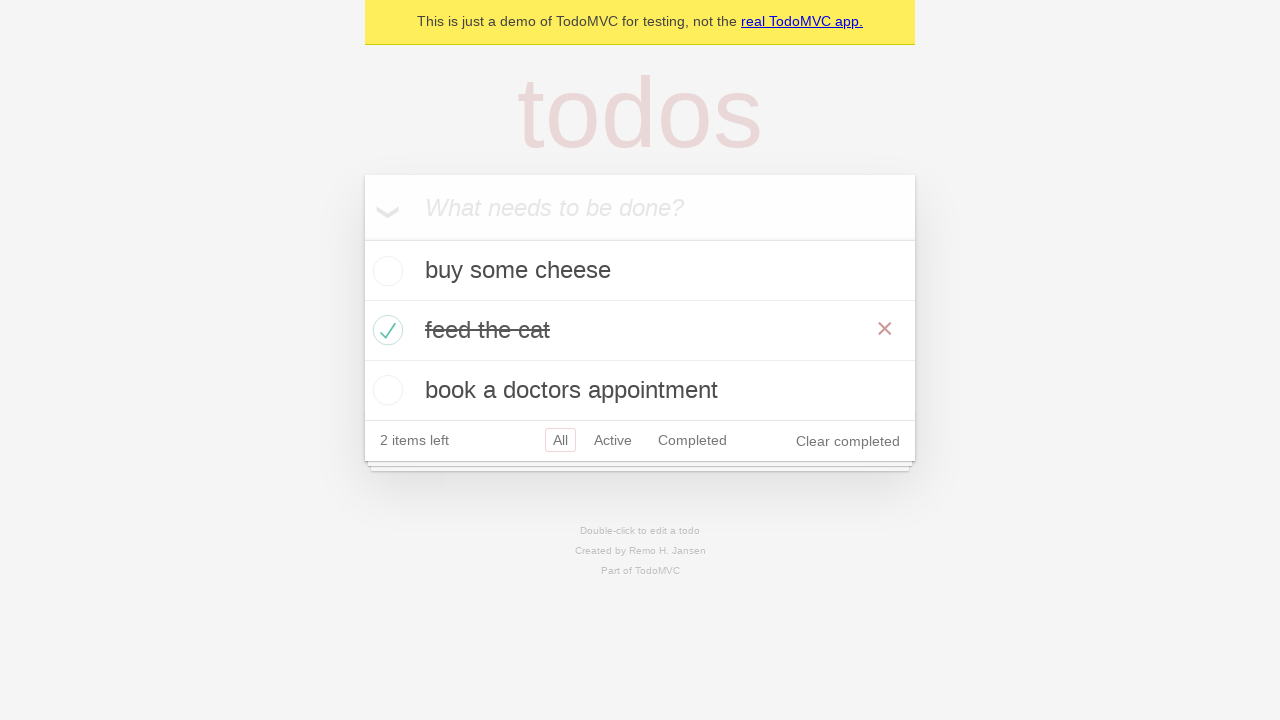

Clicked Clear completed button to remove completed items at (848, 441) on .clear-completed
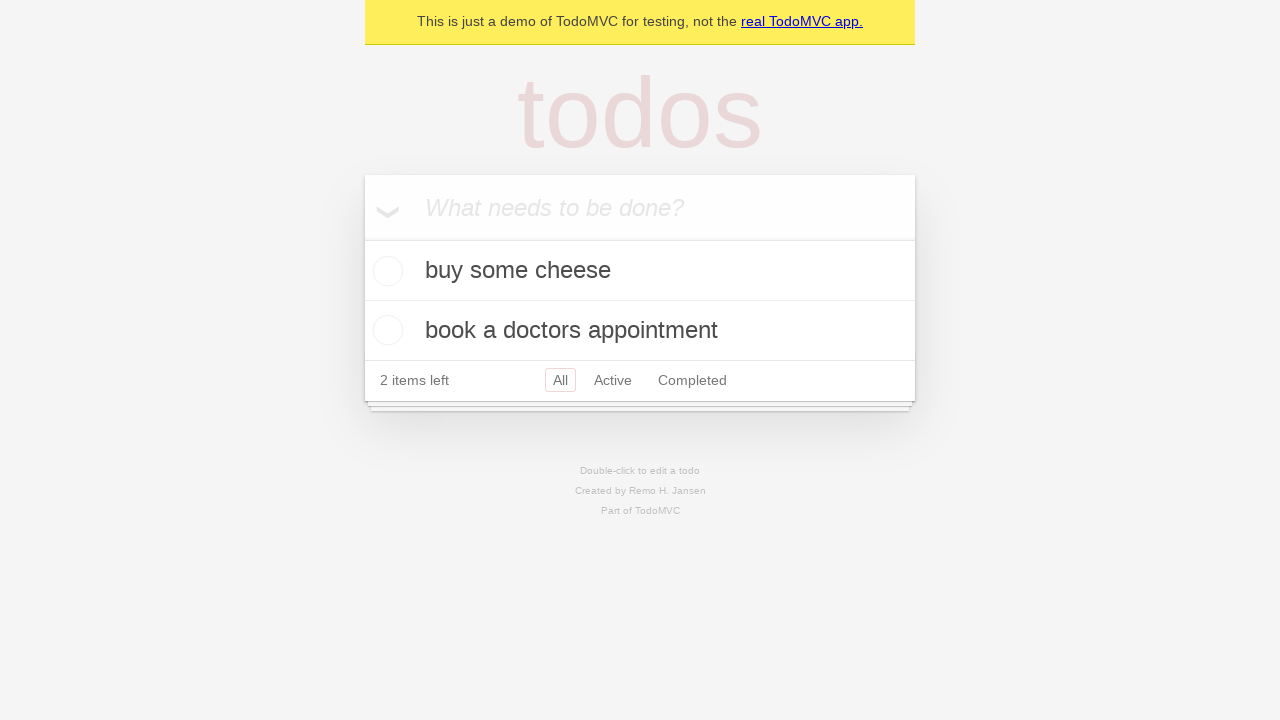

Verified that completed item was removed and only 2 items remain
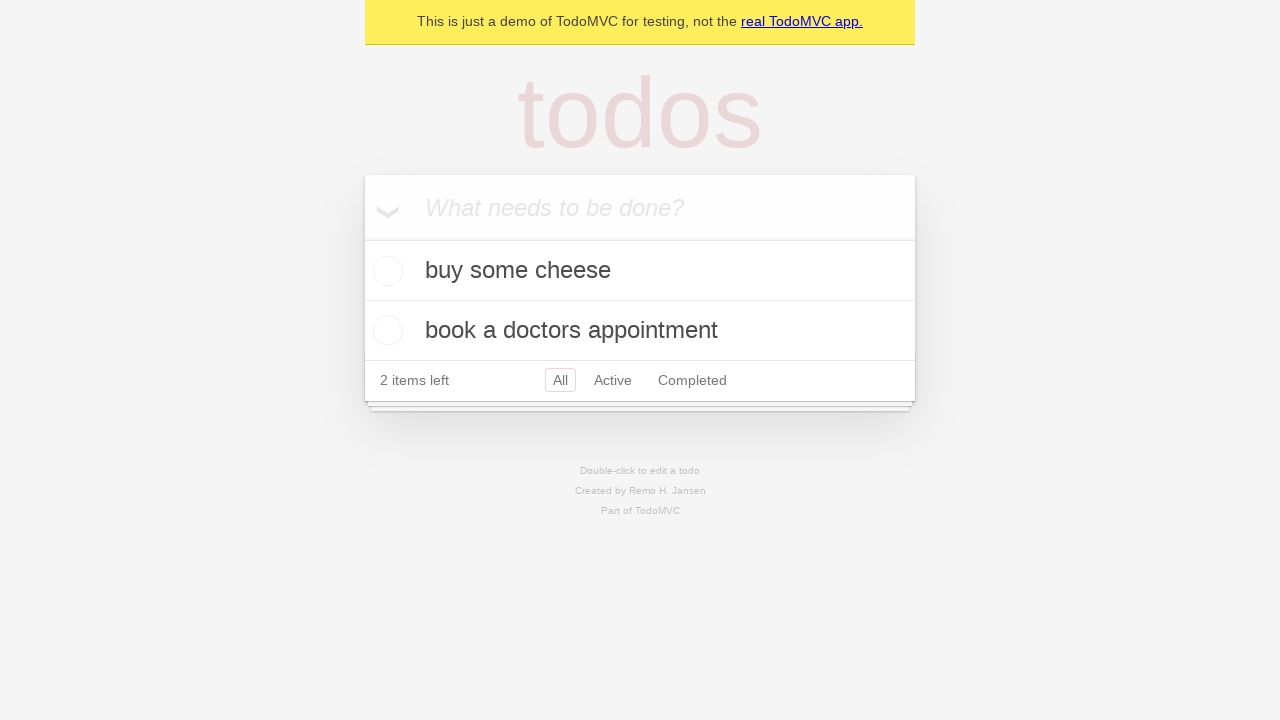

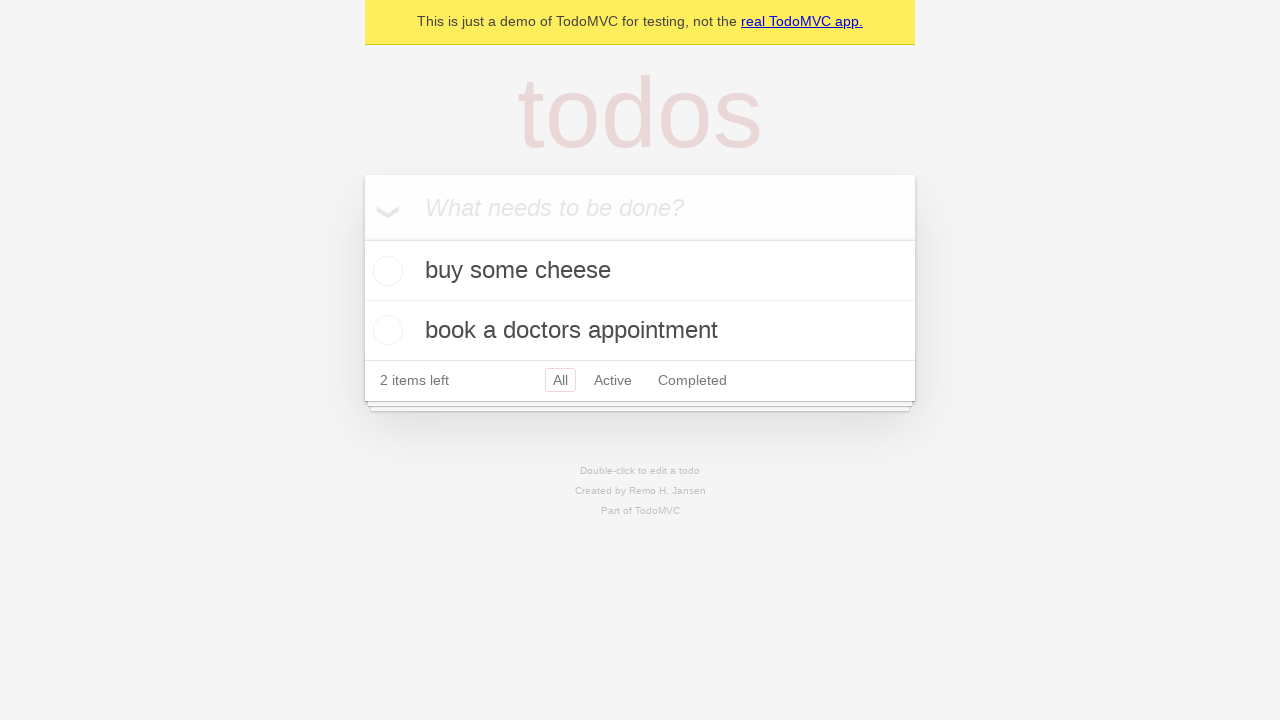